Tests the BlazeDemo flight booking demo by selecting departure and destination cities from dropdown menus and clicking the "Find Flights" button.

Starting URL: https://blazedemo.com/

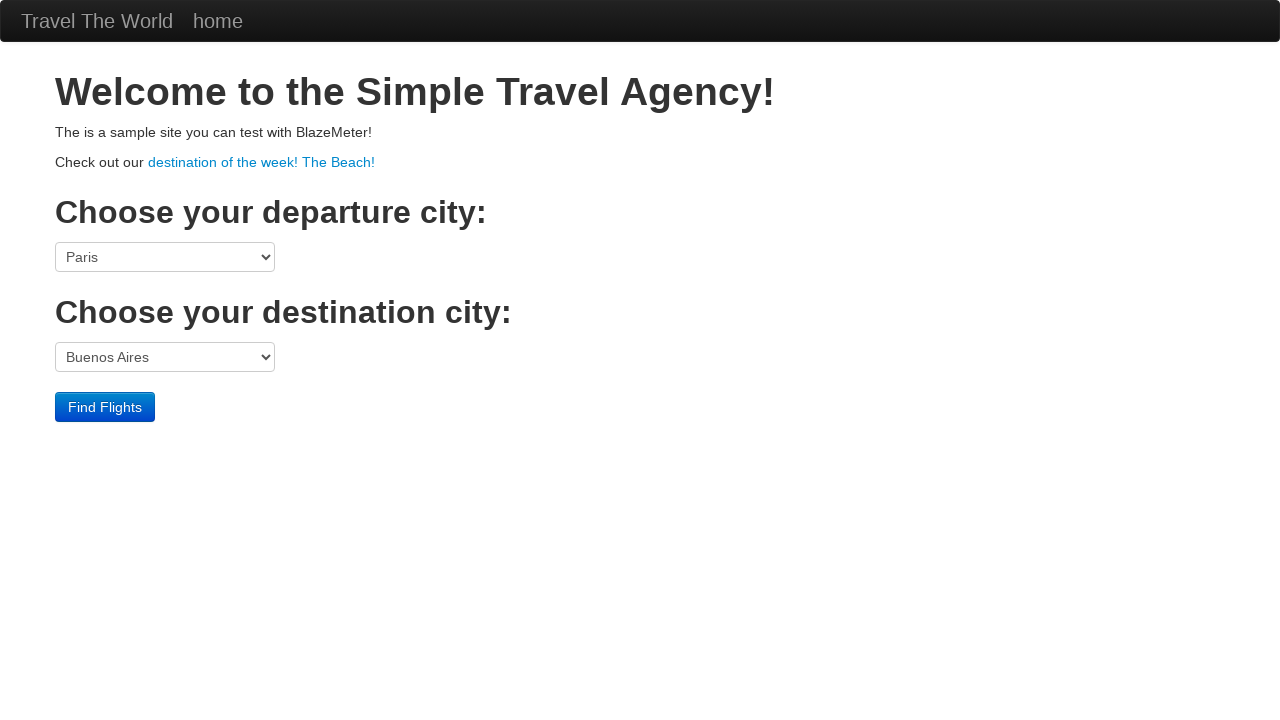

Selected departure city (San Diego) from dropdown on select[name='fromPort']
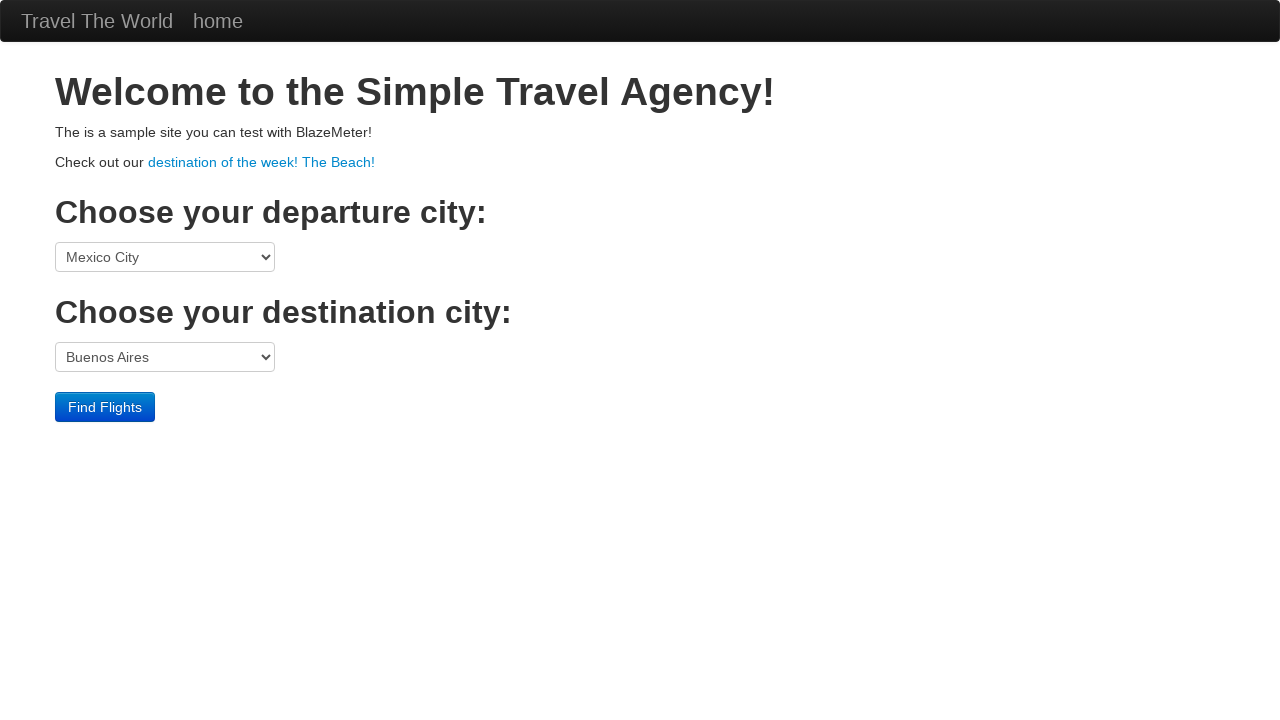

Selected destination city (Rome) from dropdown on select[name='toPort']
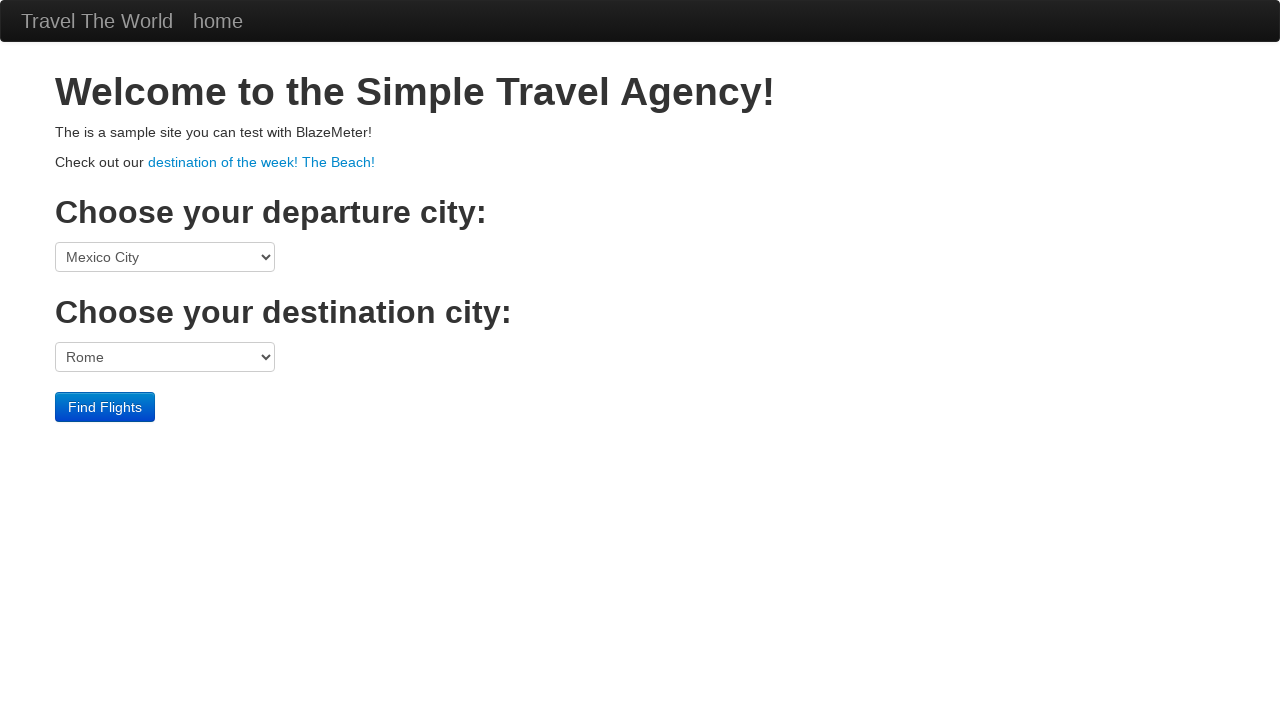

Re-selected destination city (Berlin) from dropdown on select[name='toPort']
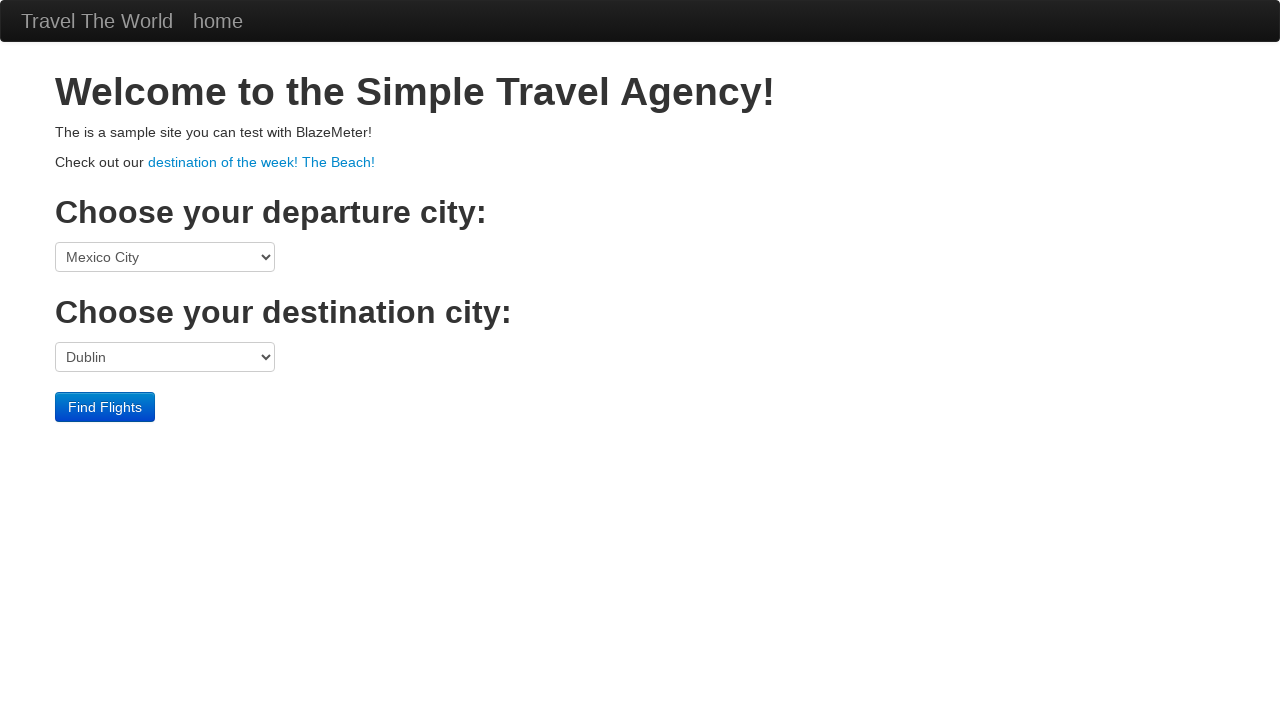

Clicked 'Find Flights' button at (105, 407) on input[type='submit']
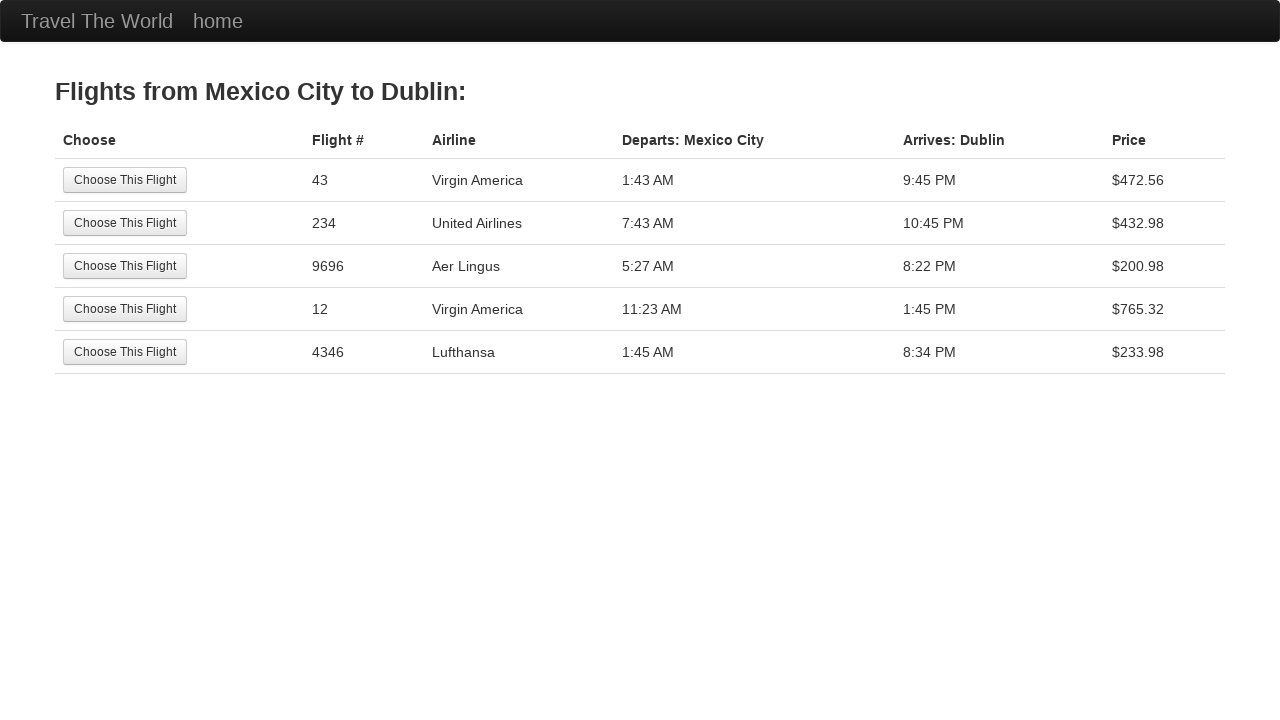

Flights page loaded successfully
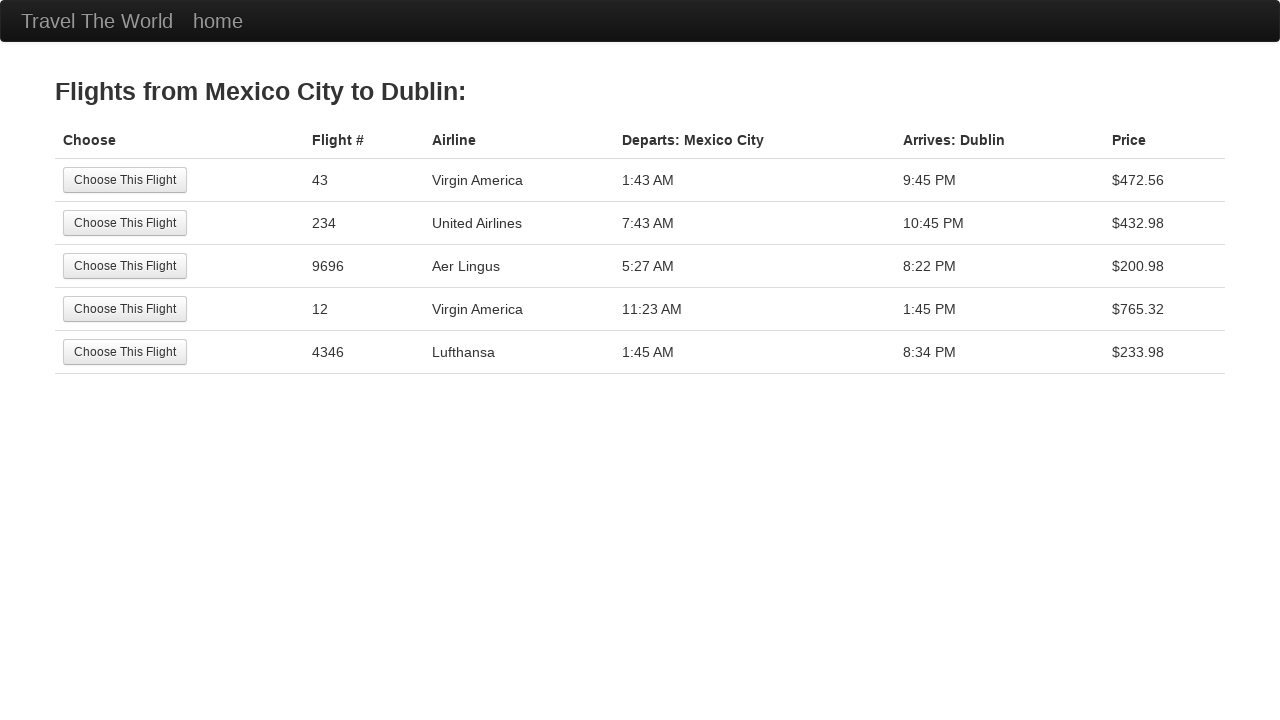

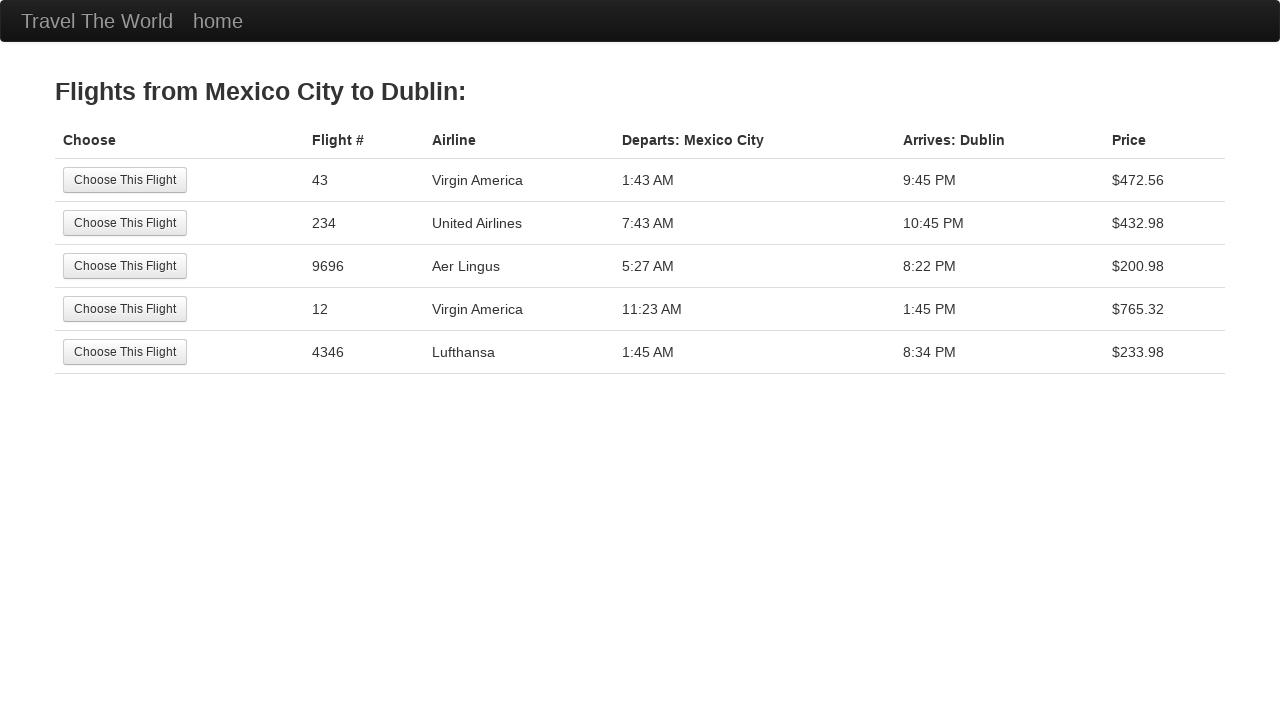